Tests clicking on the shopping cart icon on the Rahul Shetty Academy Selenium Practice e-commerce page.

Starting URL: https://rahulshettyacademy.com/seleniumPractise/#/

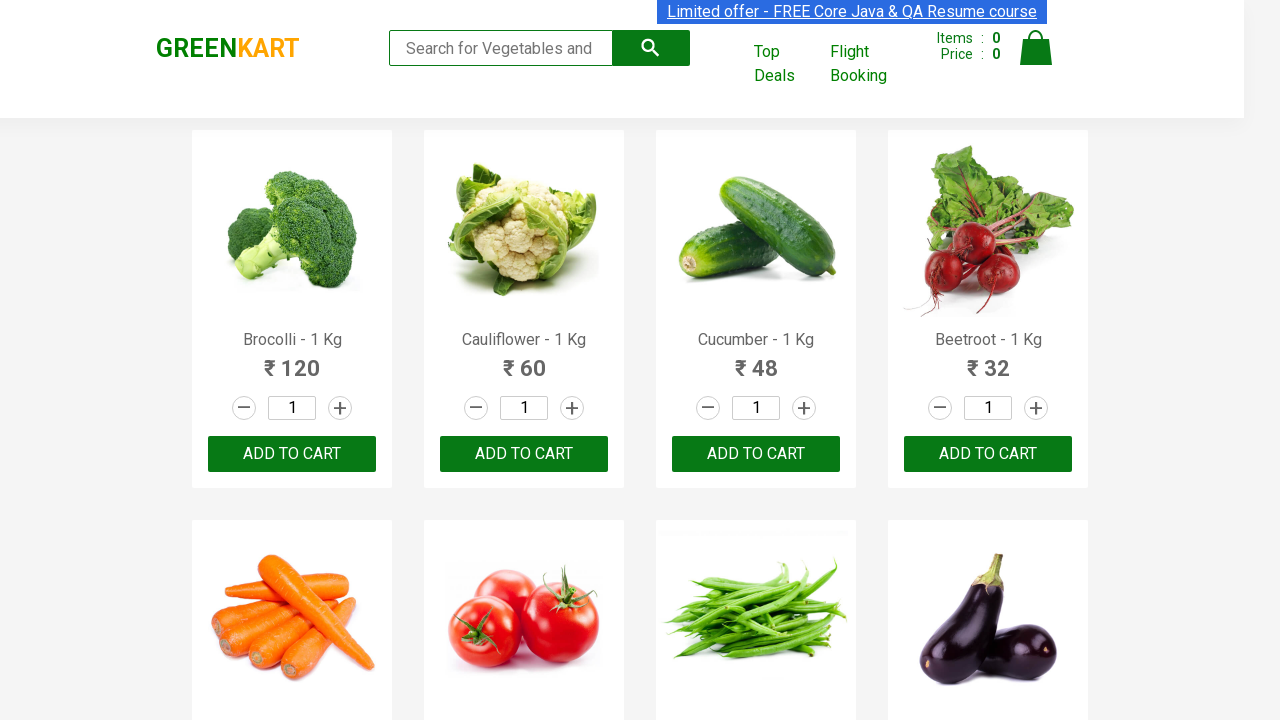

Clicked on the shopping cart icon at (1036, 48) on img[alt='Cart']
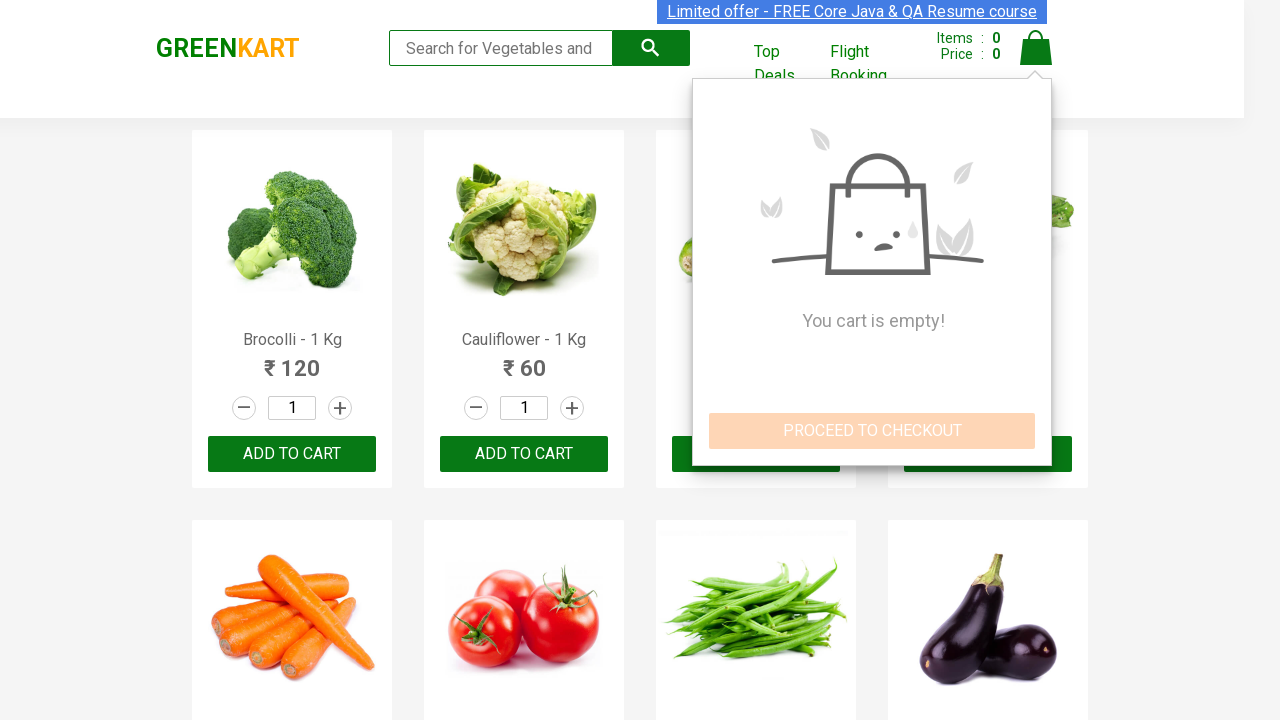

Waited 1 second for cart action to complete
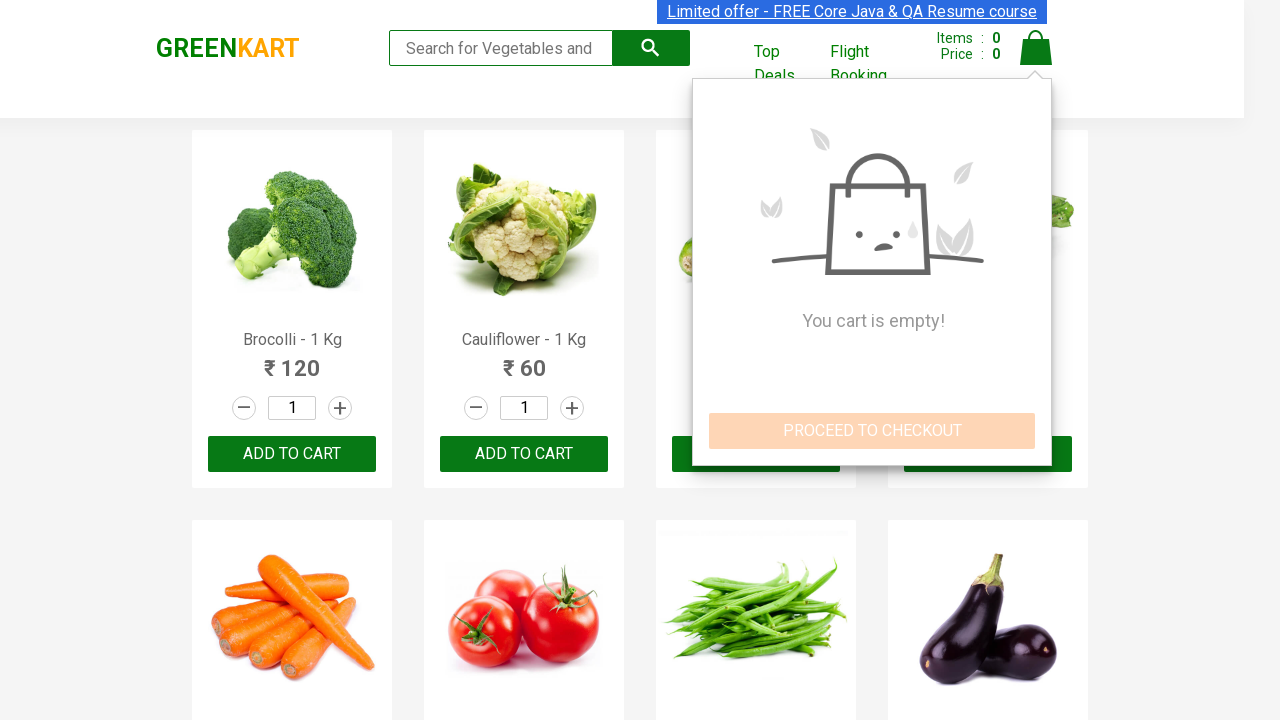

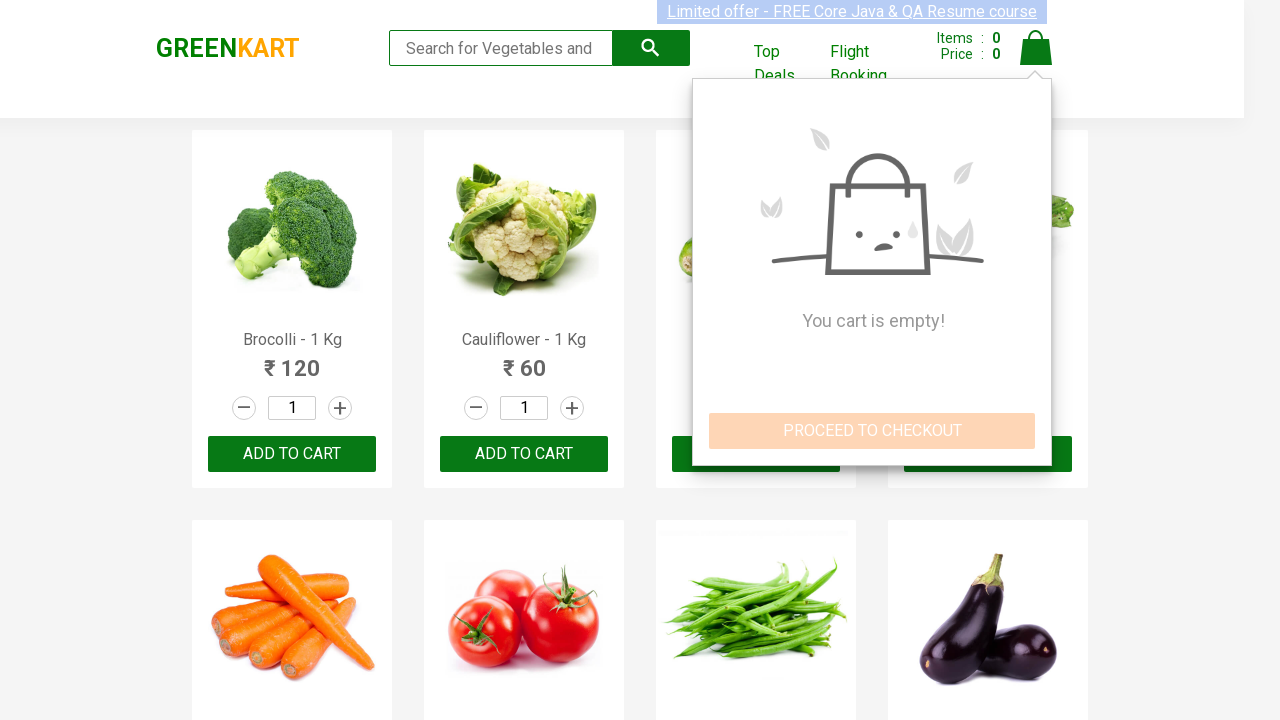